Navigates to RedBus website while blocking image resources (SVG, JPG, PNG, JPEG) using DevTools network interception

Starting URL: https://www.redbus.in/

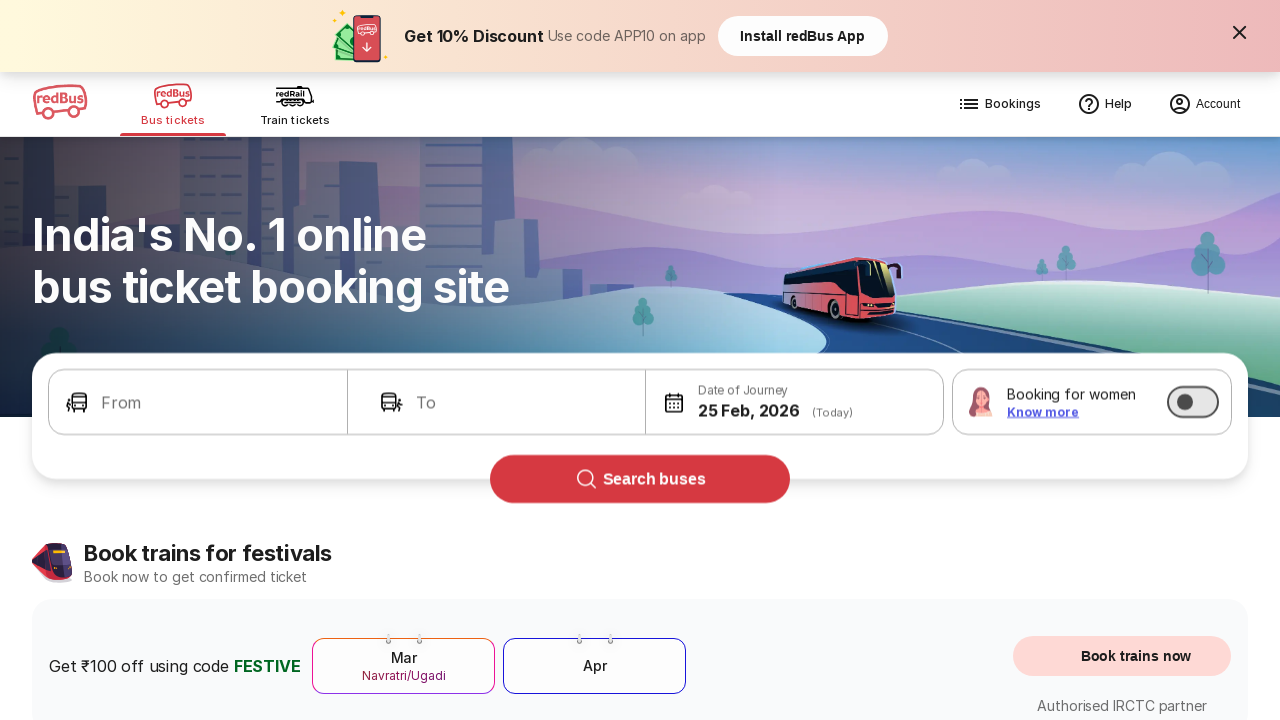

Blocked SVG image resources via network interception
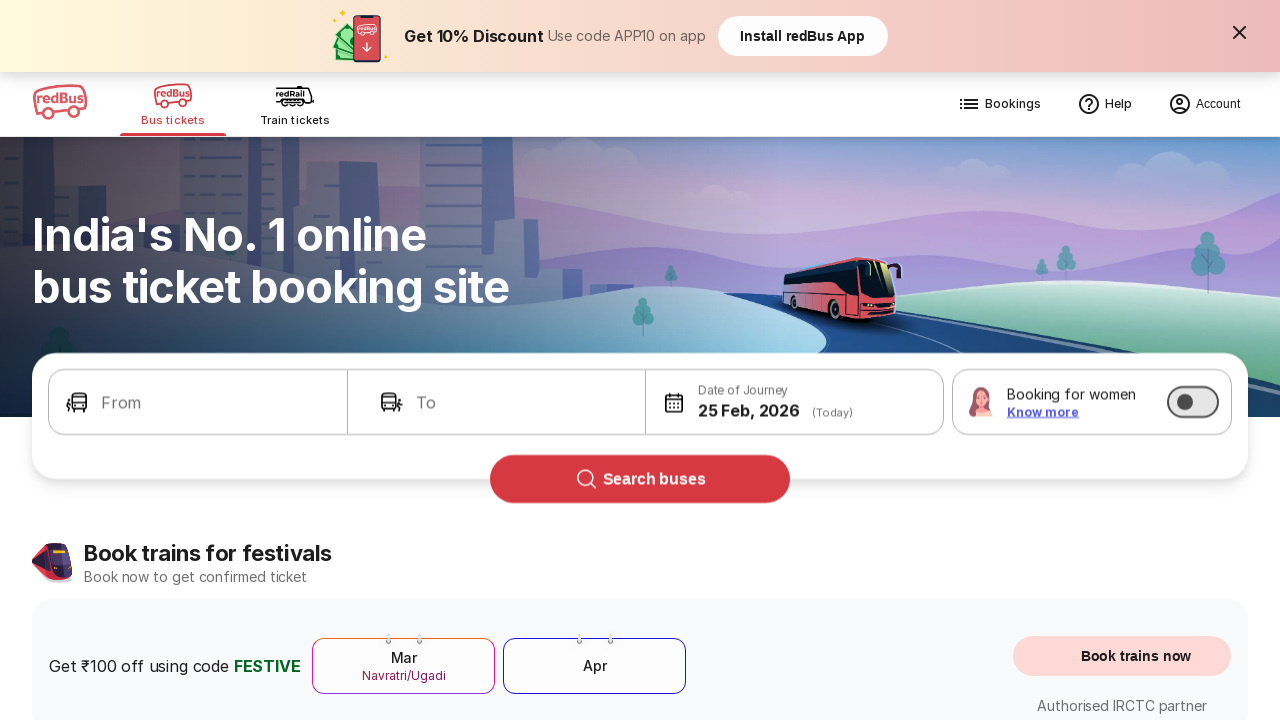

Blocked JPG image resources via network interception
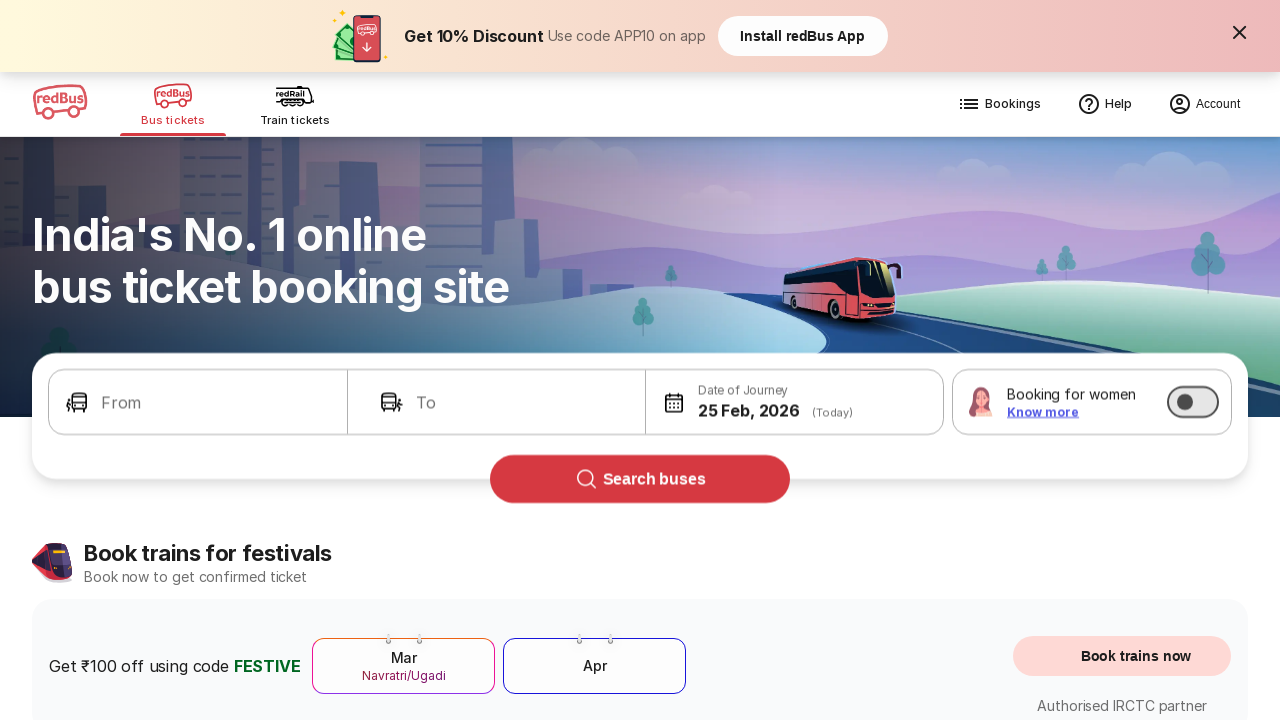

Blocked PNG image resources via network interception
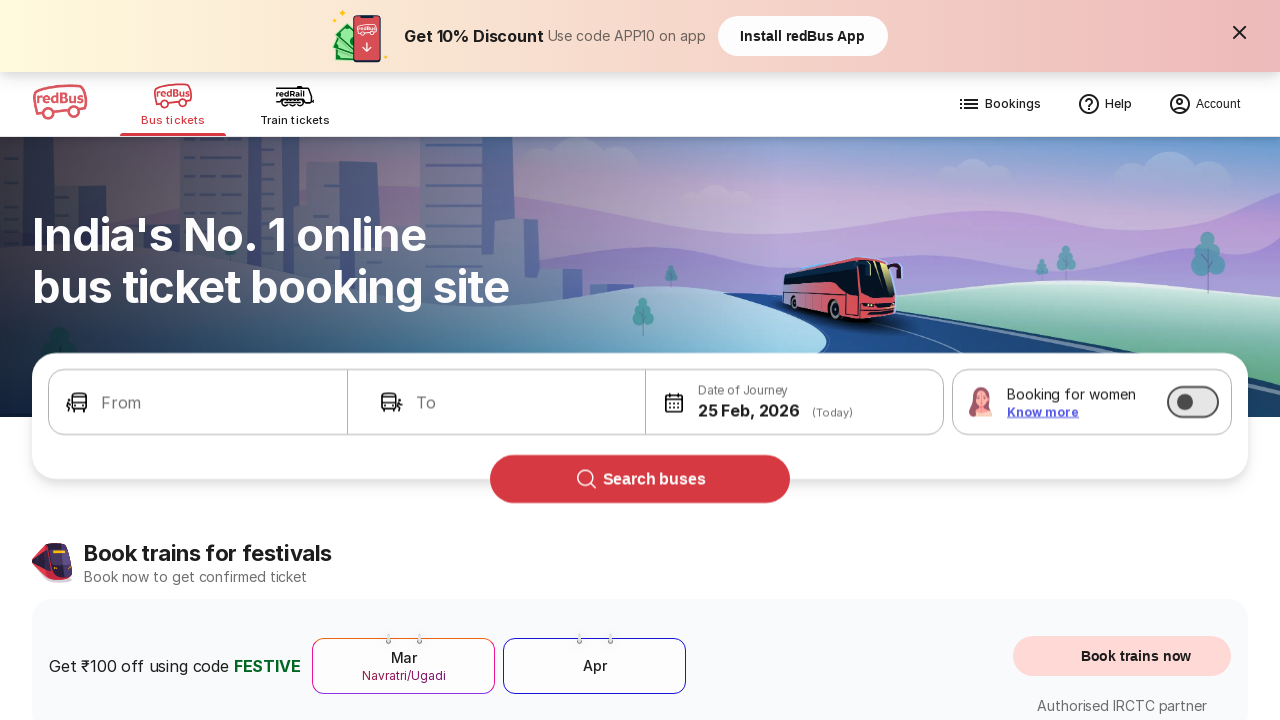

Blocked JPEG image resources via network interception
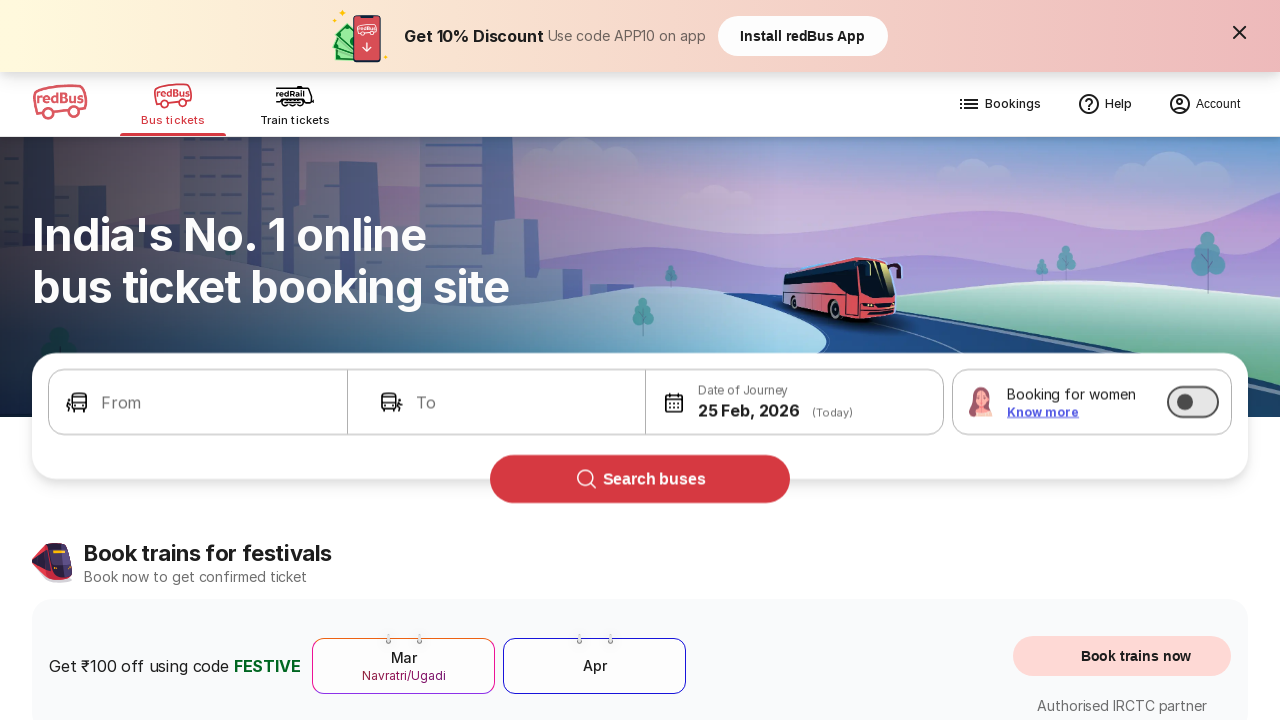

Navigated to RedBus website (https://www.redbus.in/)
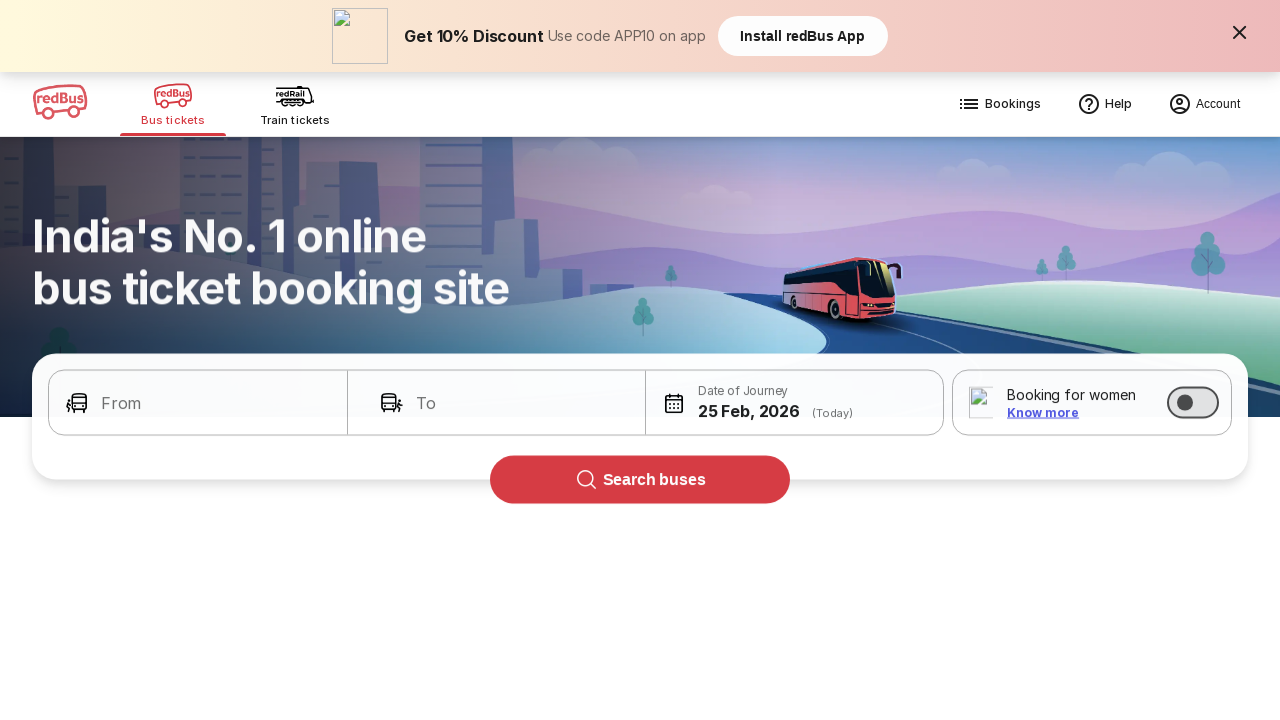

Page finished loading with networkidle state
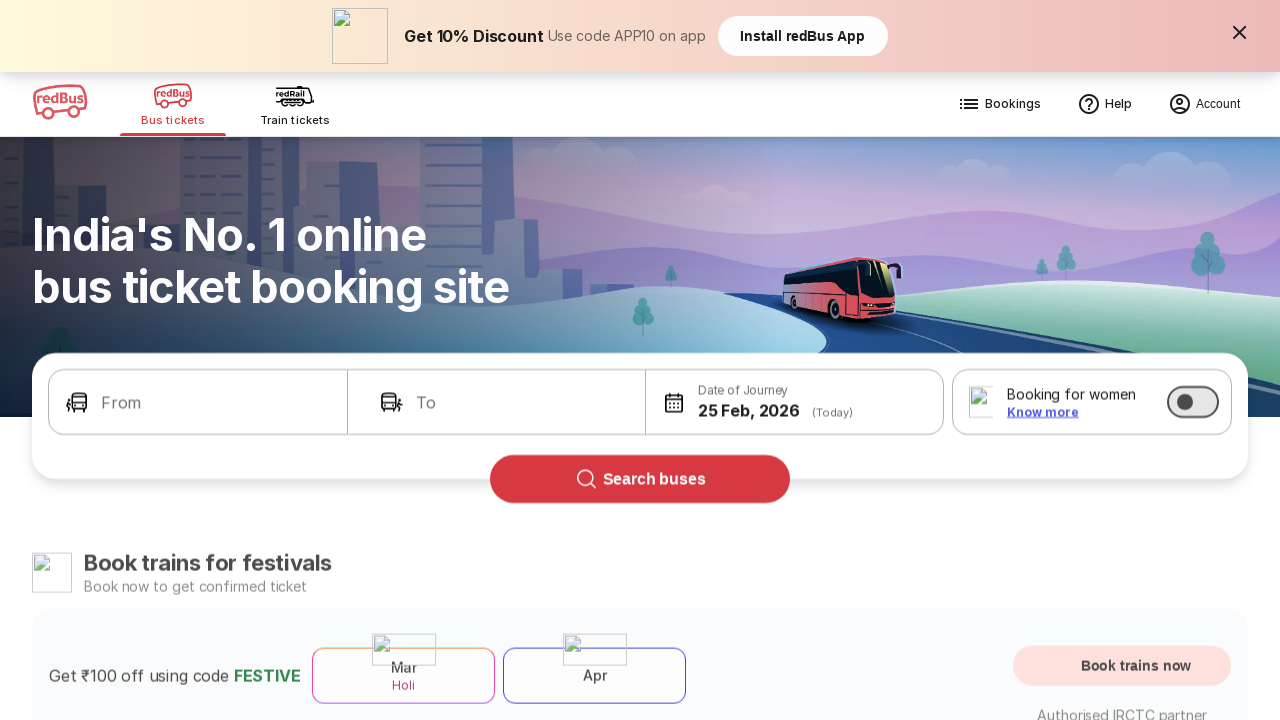

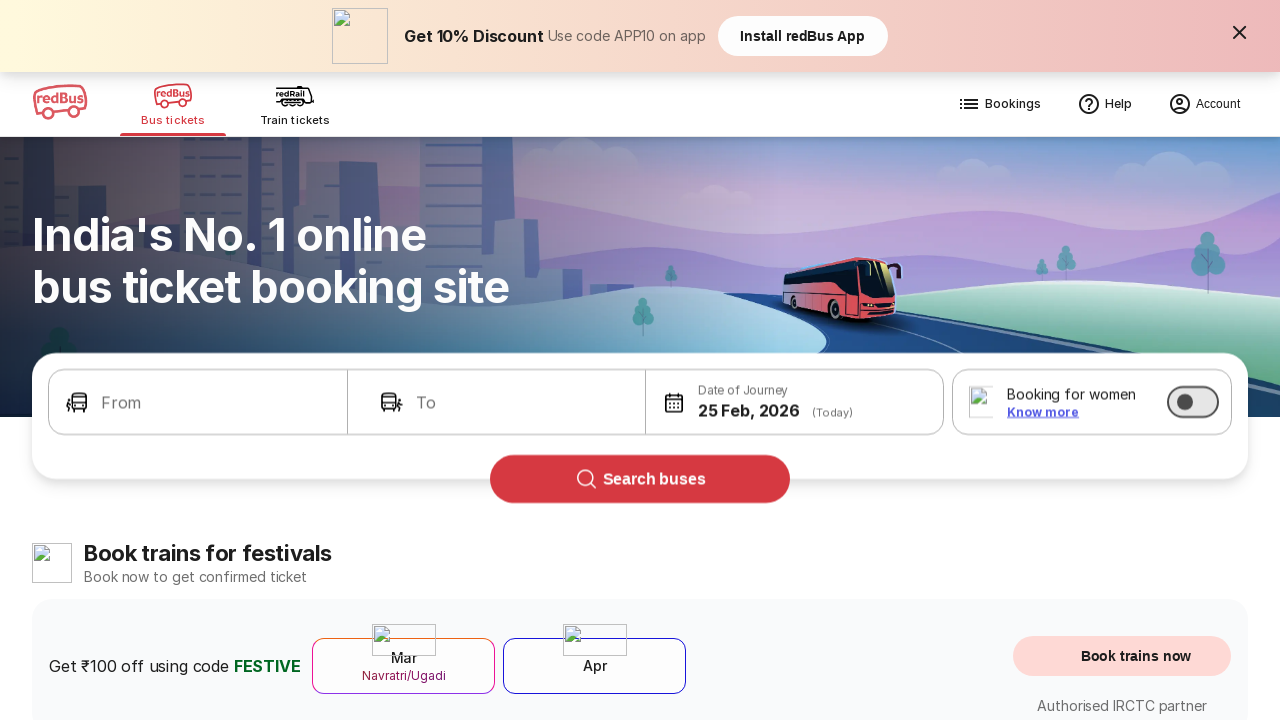